Tests text box form submission by filling in full name, email, address and password fields

Starting URL: https://www.tutorialspoint.com/selenium/practice/text-box.php

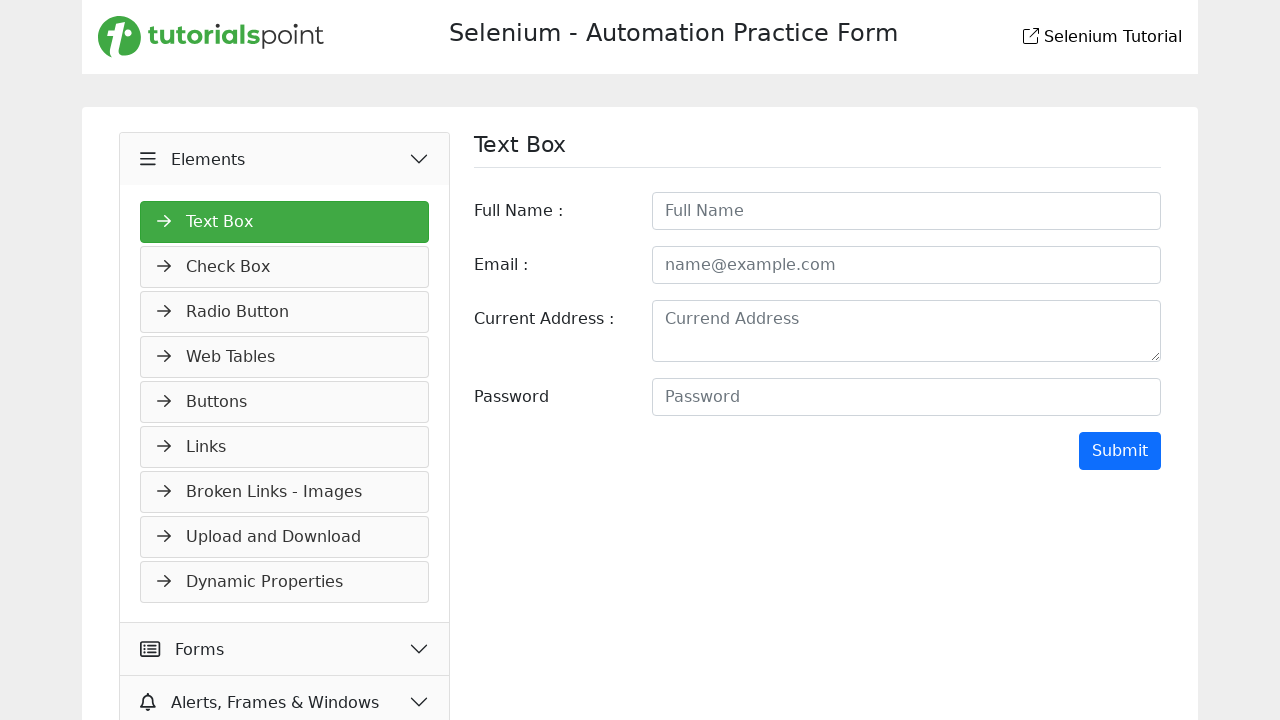

Filled full name field with 'Mr. Akshay Sharma' on //input[@id='fullname']
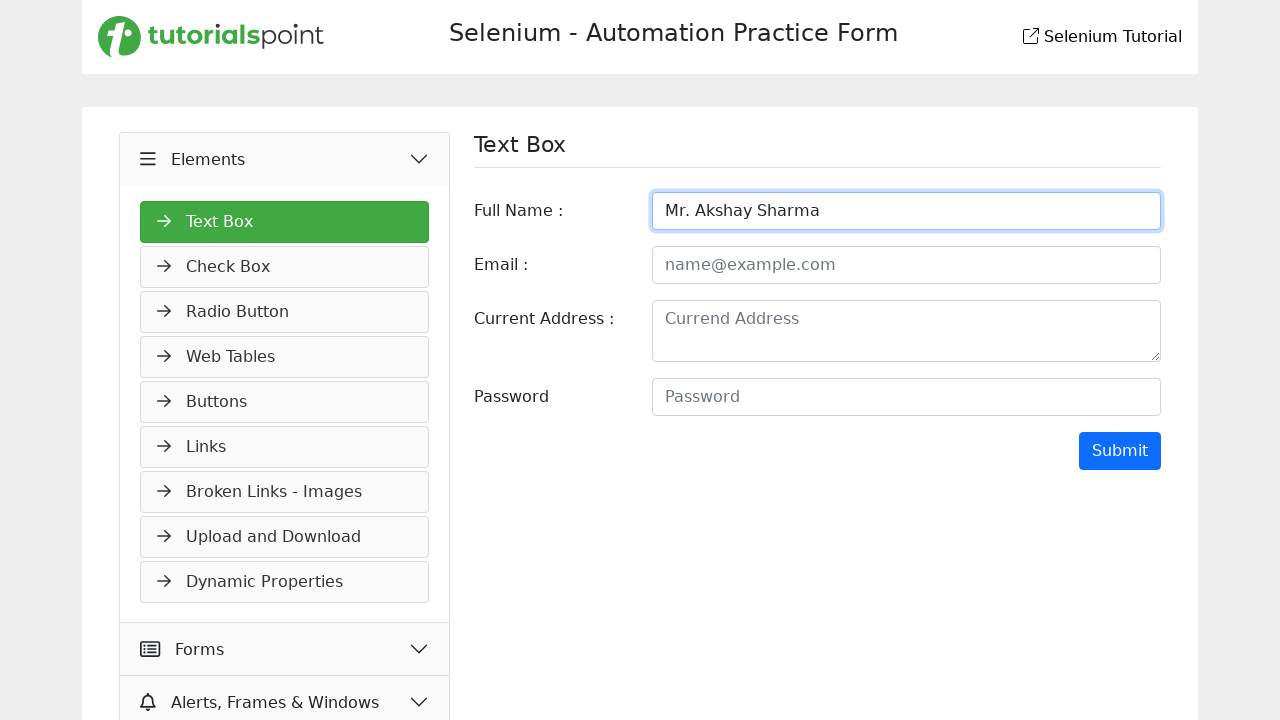

Filled email field with 'AkshaySharma@yopmail.com' on //input[@id='email']
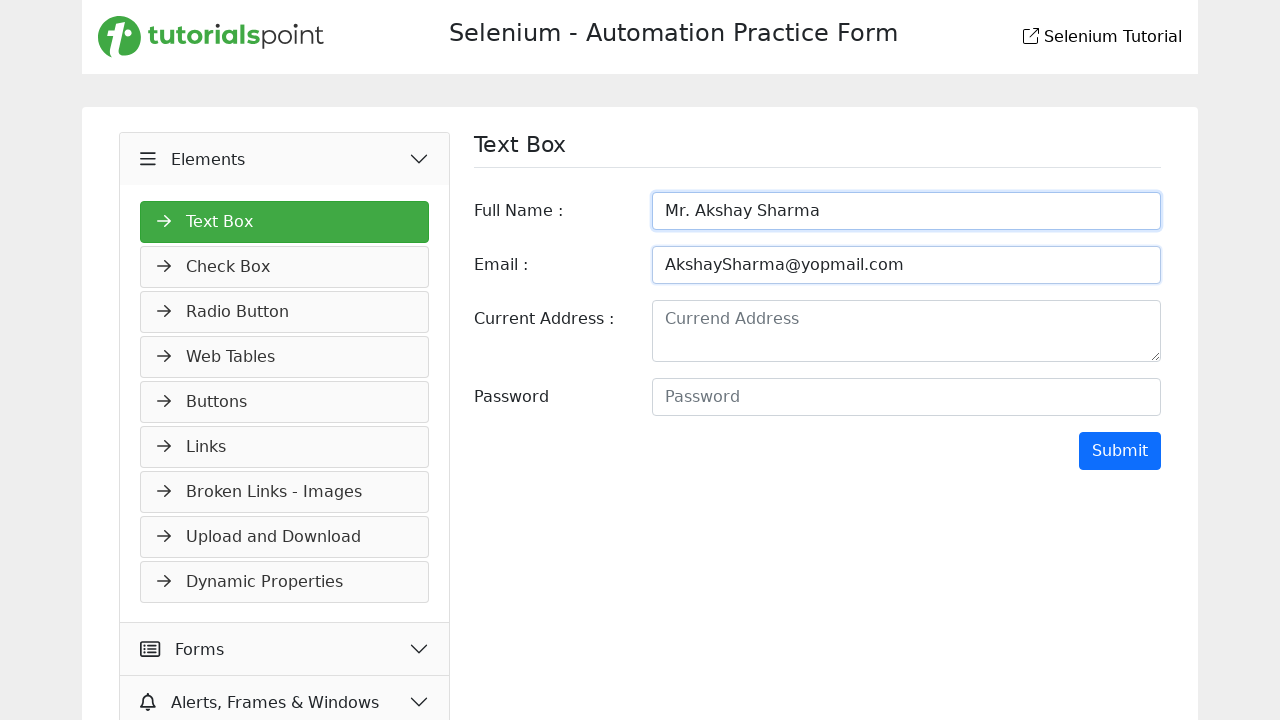

Filled address field with 'D-11/254, Sector-7 Rohini New Delhi' on //textarea[@id='address']
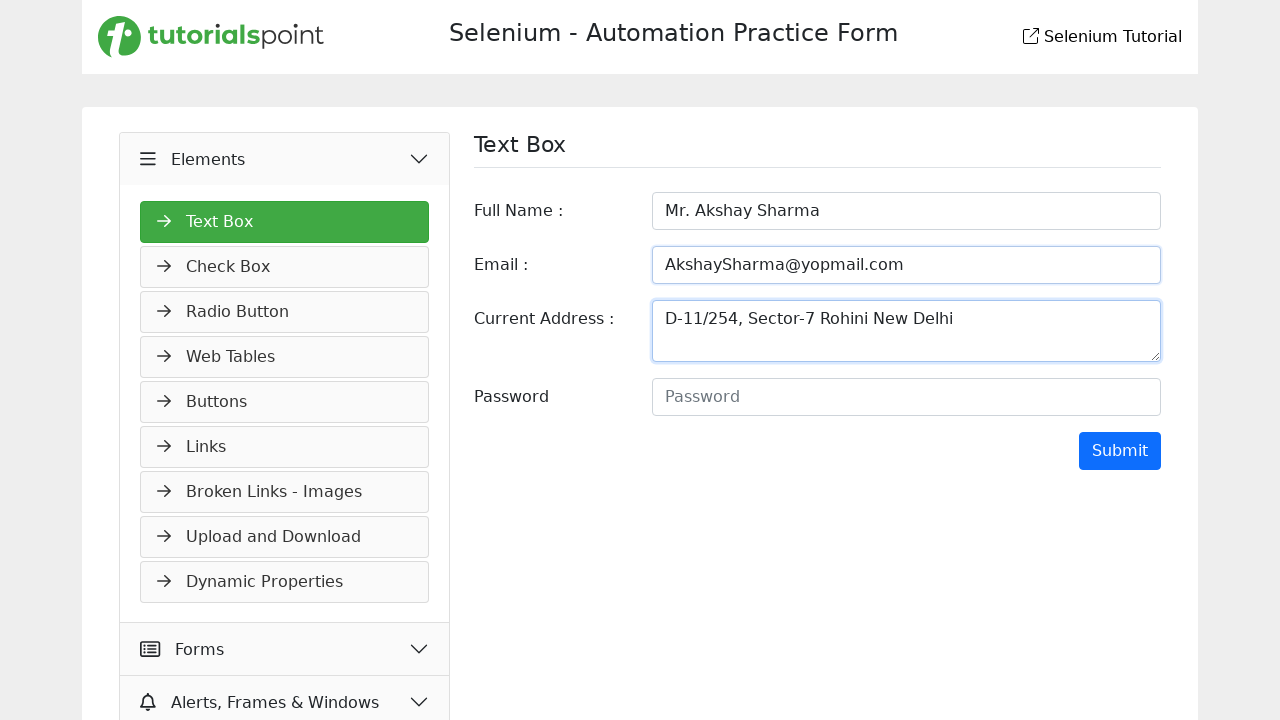

Filled password field with '@12345678' on //input[@id='password']
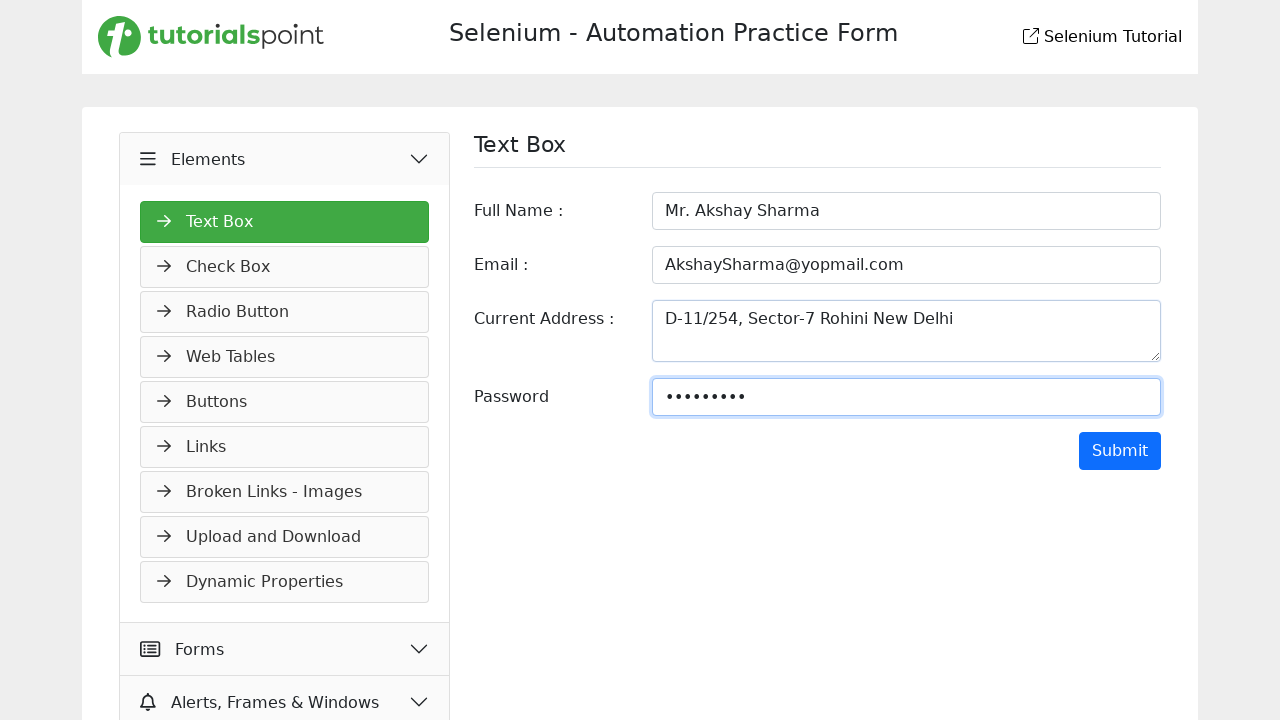

Clicked Submit button to submit the text box form at (1120, 451) on xpath=//input[@value='Submit']
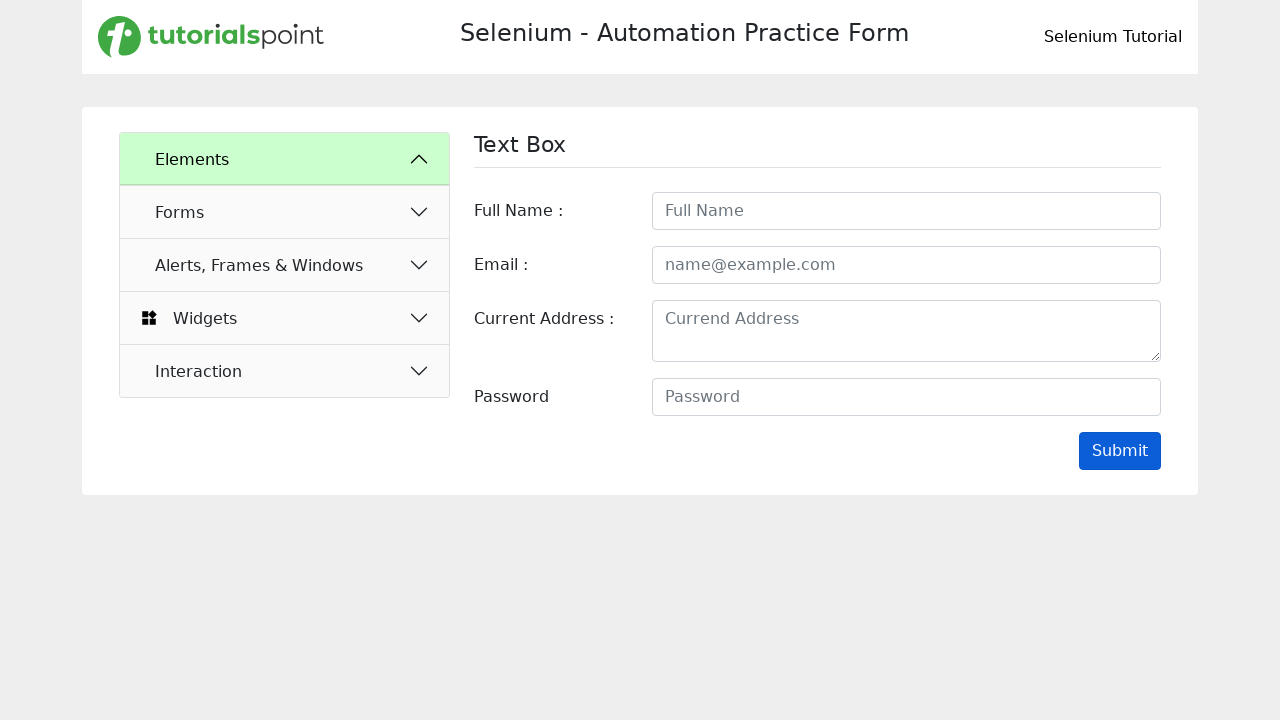

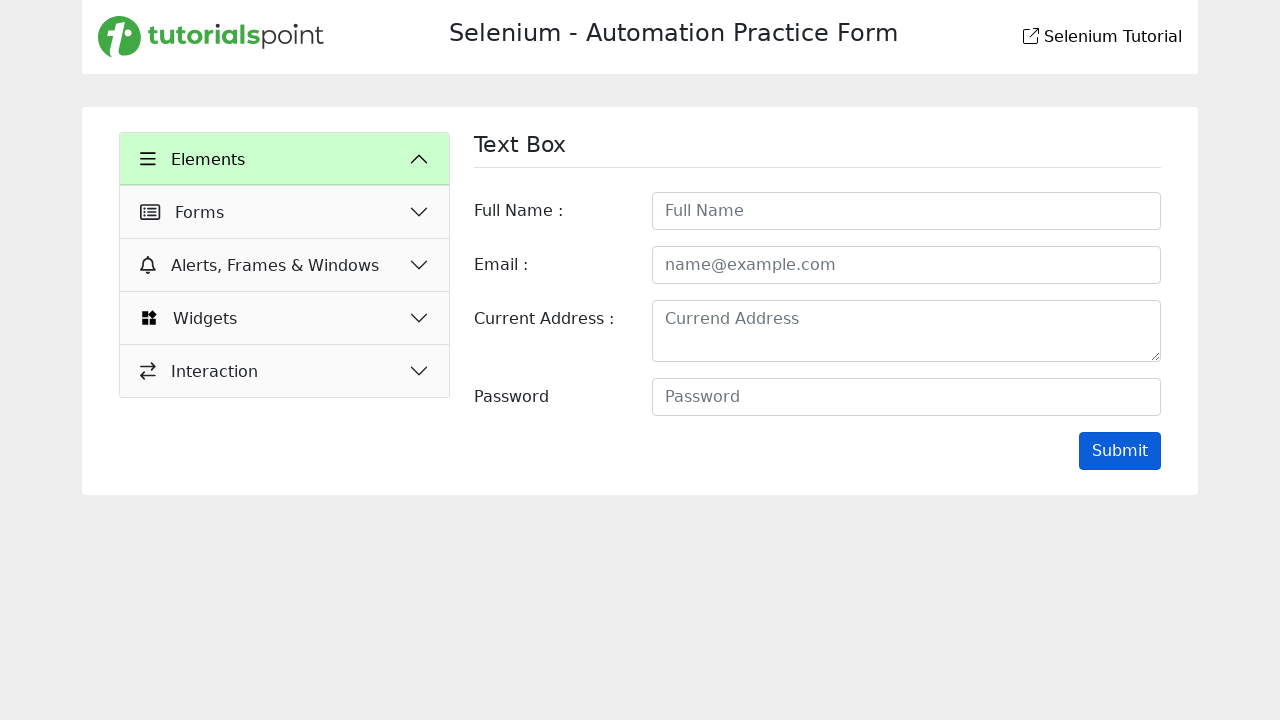